Tests the country selection dropdown on a dummy ticket booking form by clicking the country selector and choosing India from the list of available countries.

Starting URL: https://www.dummyticket.com/dummy-ticket.for-visa-application/

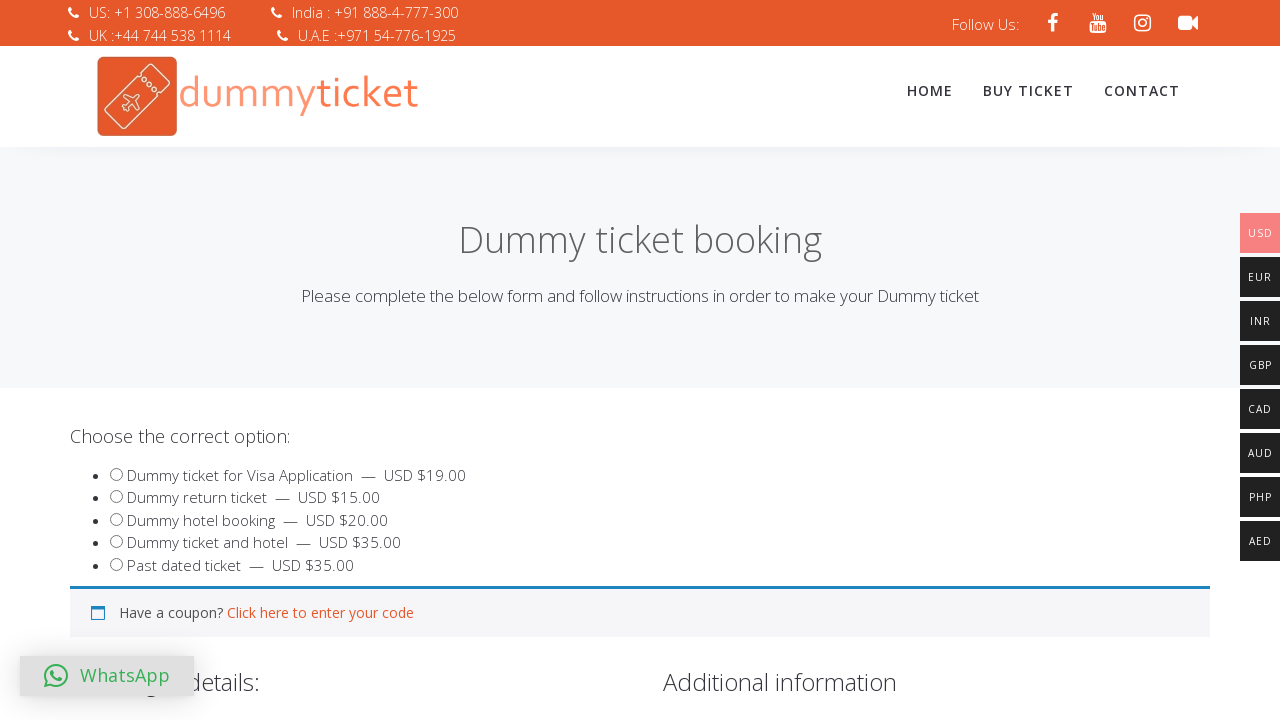

Clicked on the country dropdown selector to open it at (344, 360) on span#select2-billing_country-container
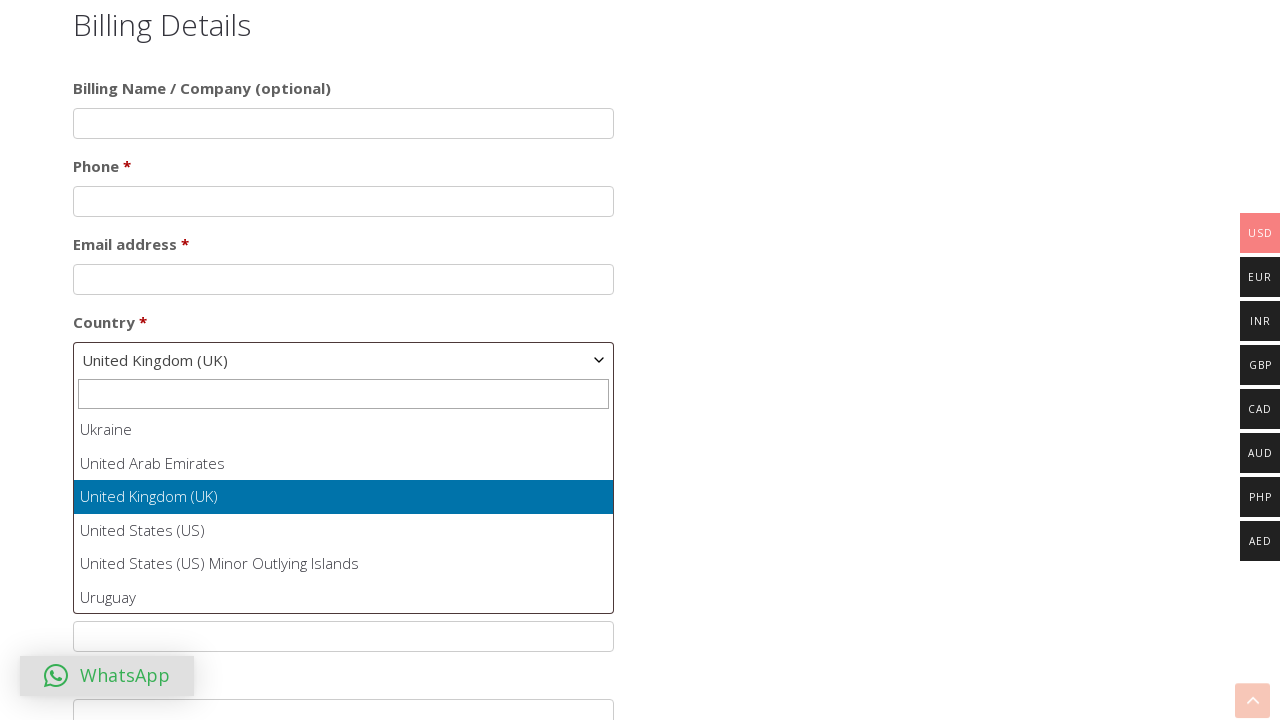

Country dropdown list appeared with available options
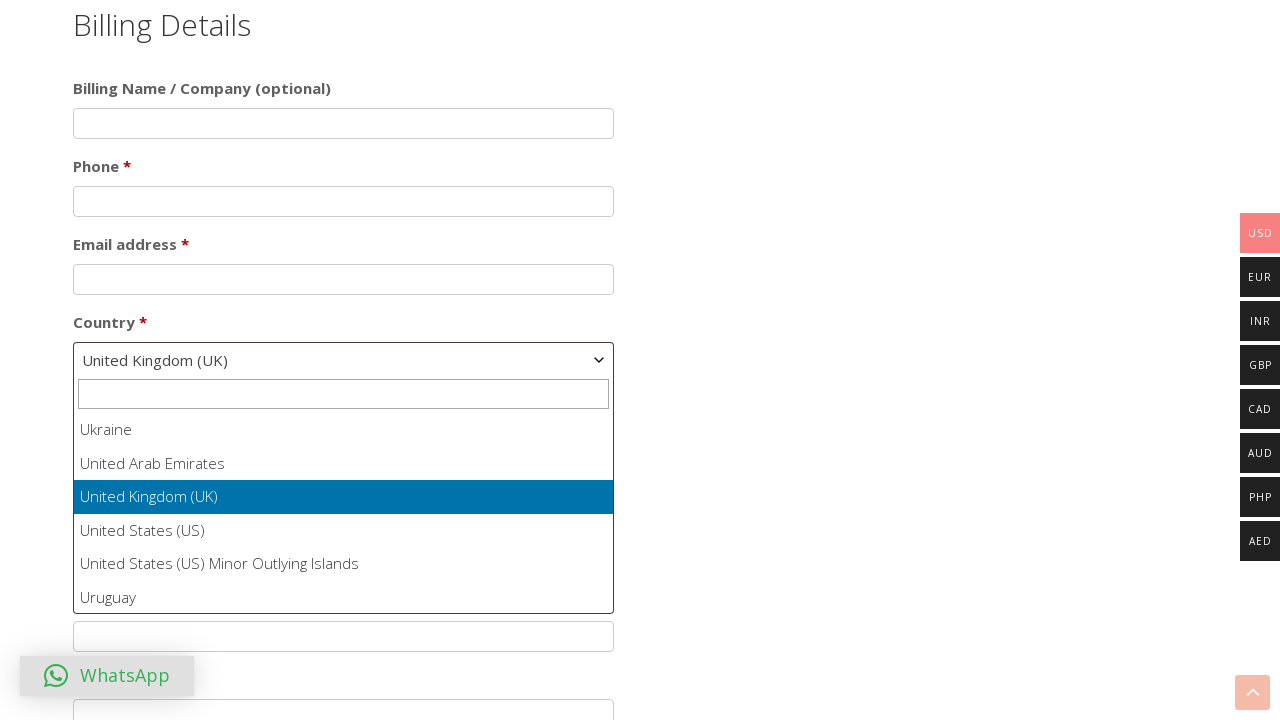

Selected India from the country dropdown list at (344, 512) on ul#select2-billing_country-results li:has-text('India')
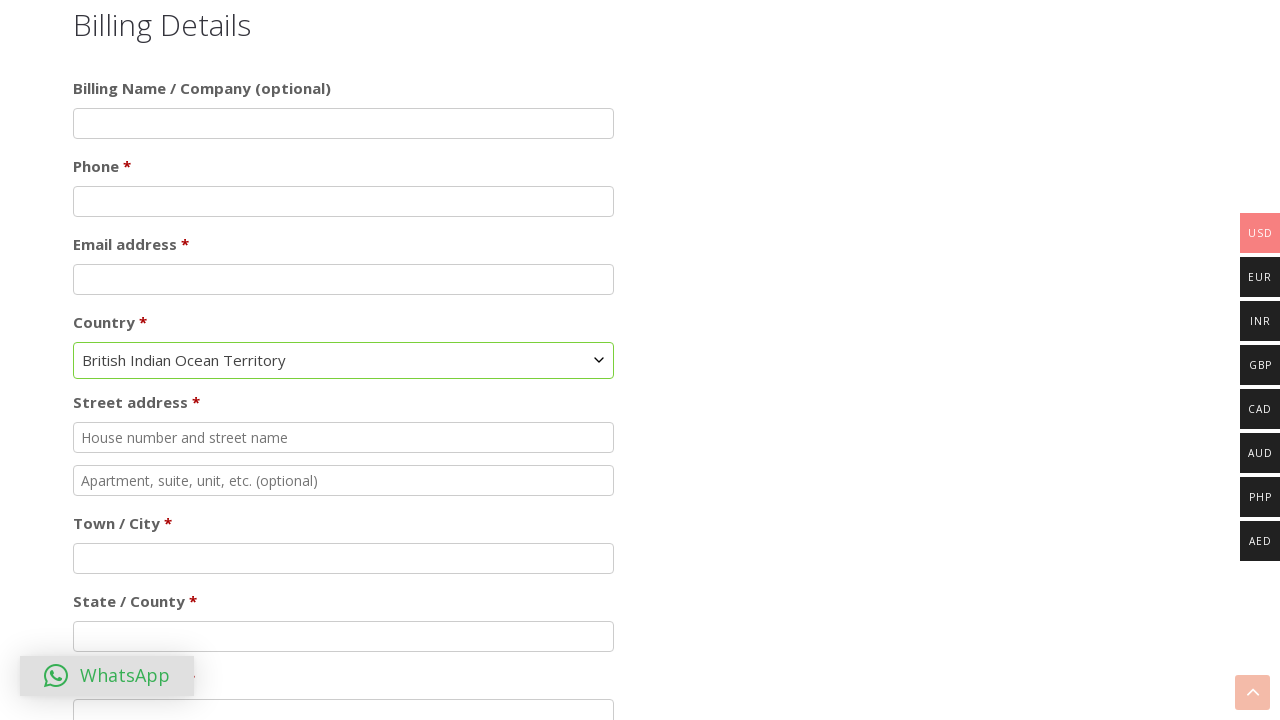

Waited for selection to register
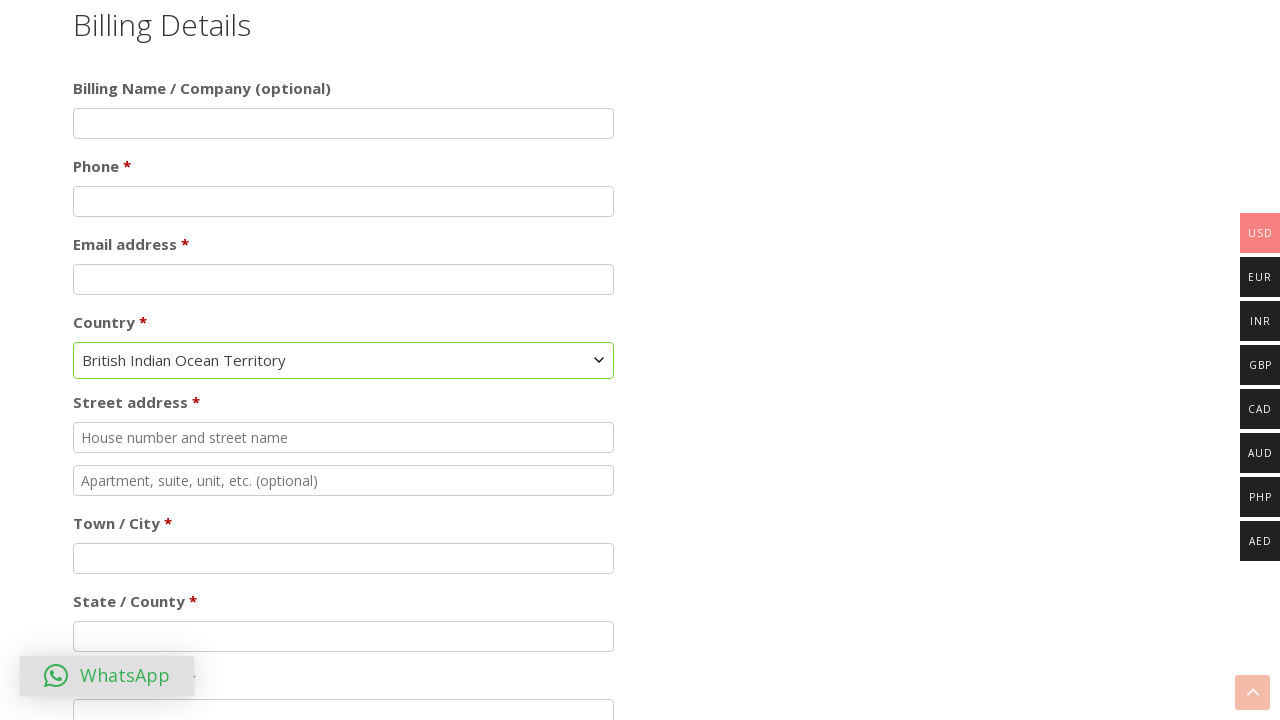

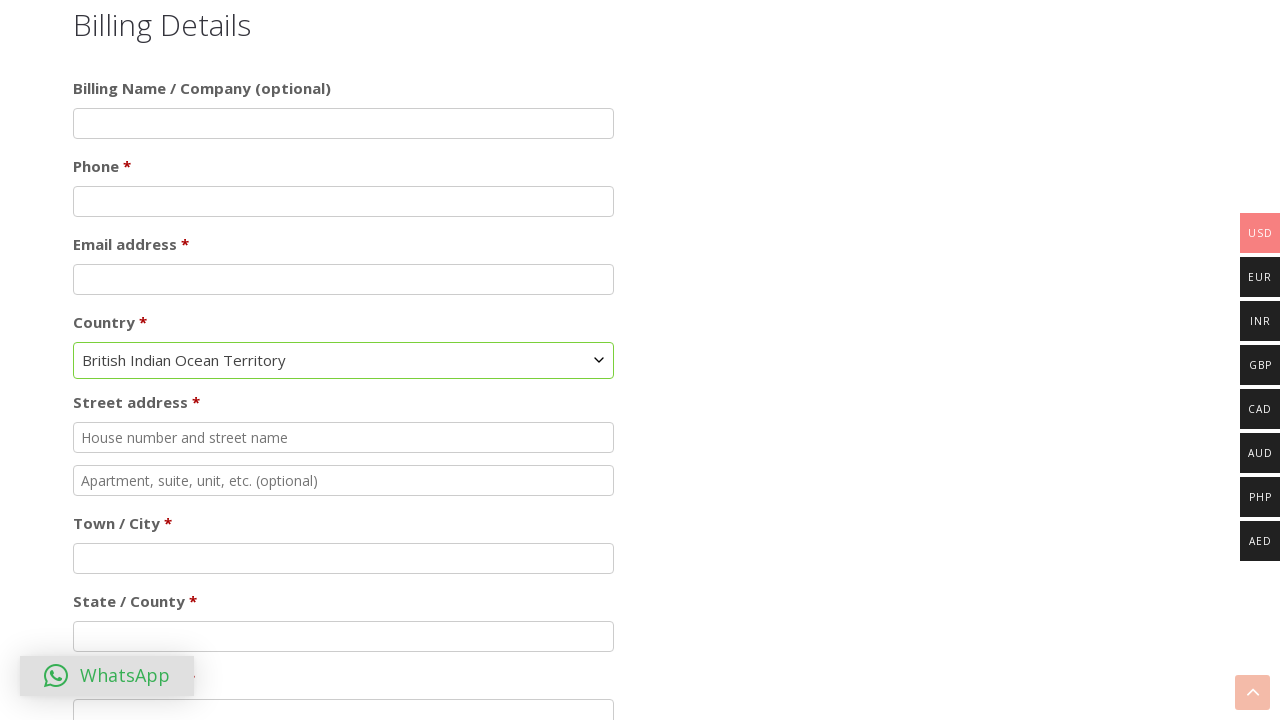